Tests mouse input events on a training page by performing single click, double click, and right-click (context click) actions, then verifying the active element text changes accordingly.

Starting URL: https://v1.training-support.net/selenium/input-events

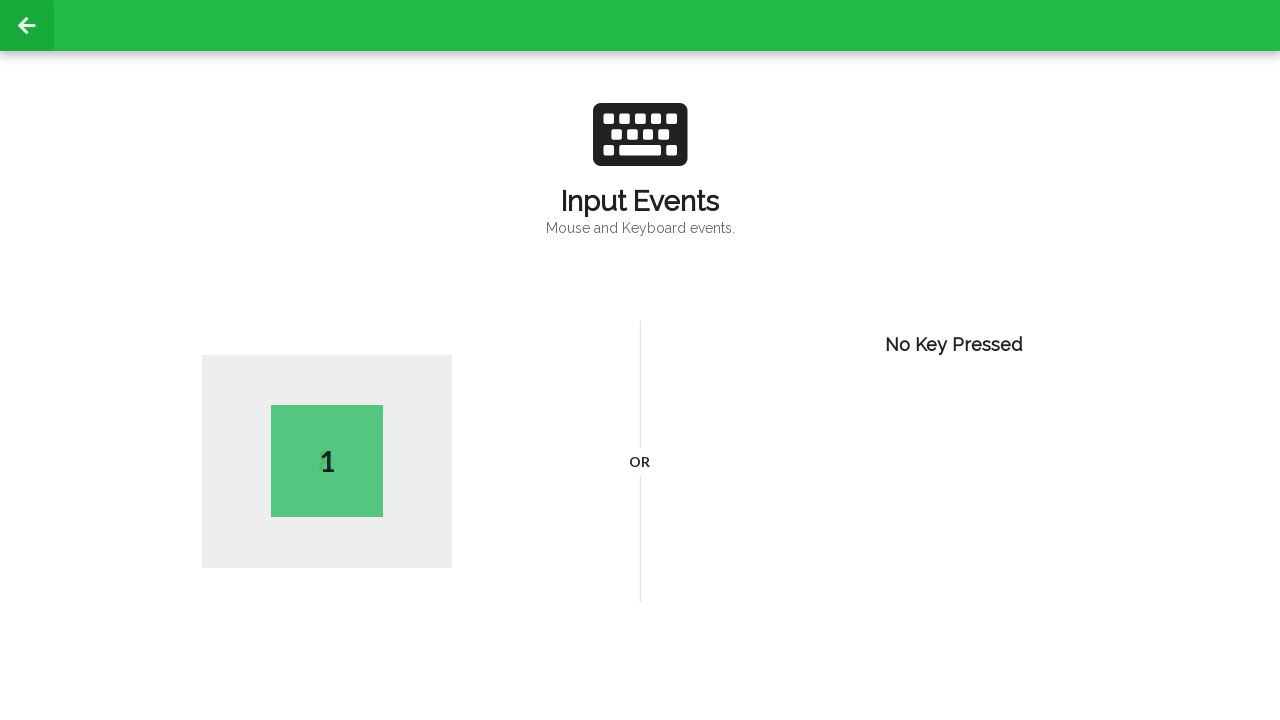

Performed single left click on the page at (640, 360) on body
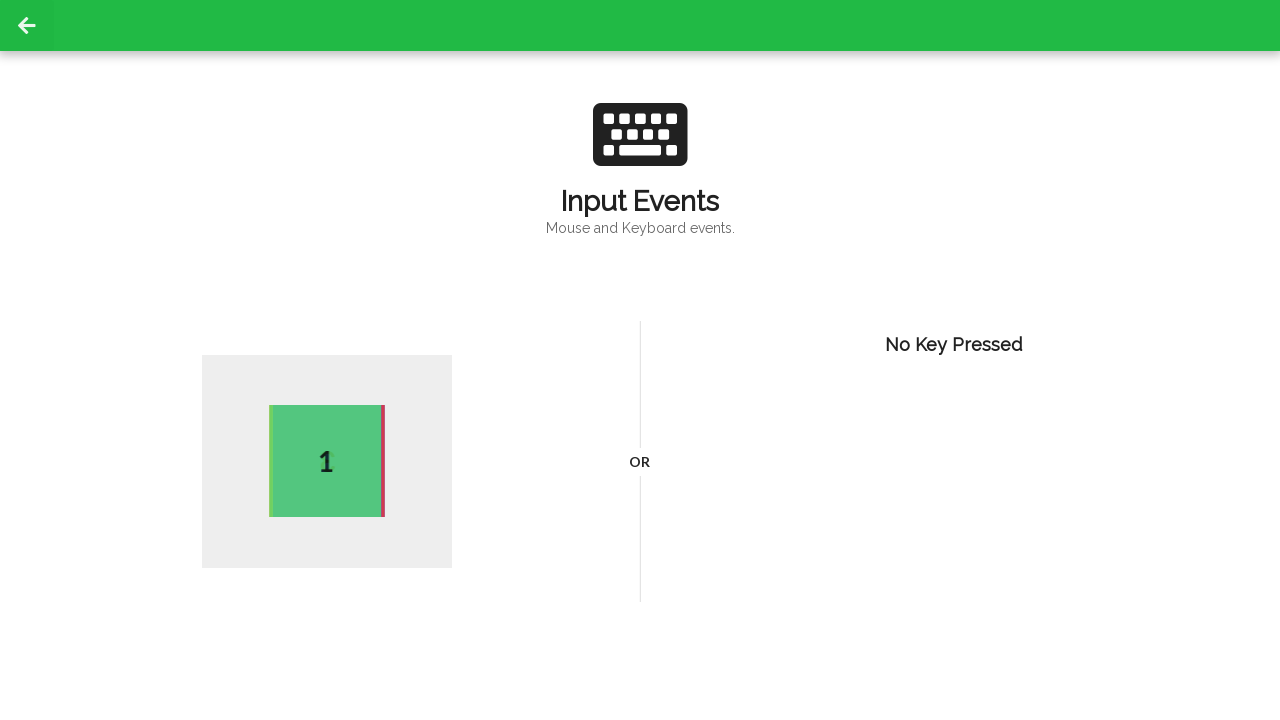

Waited 1 second for UI to update after single click
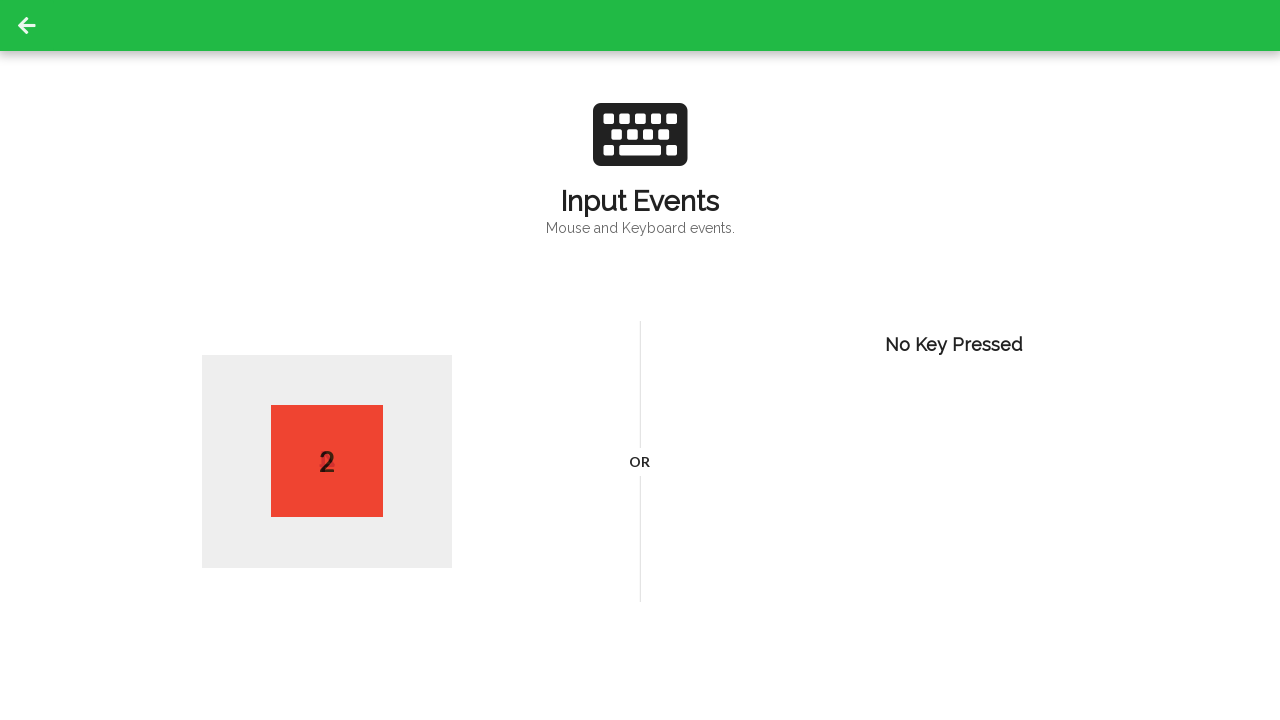

Retrieved active element text after single click: 2
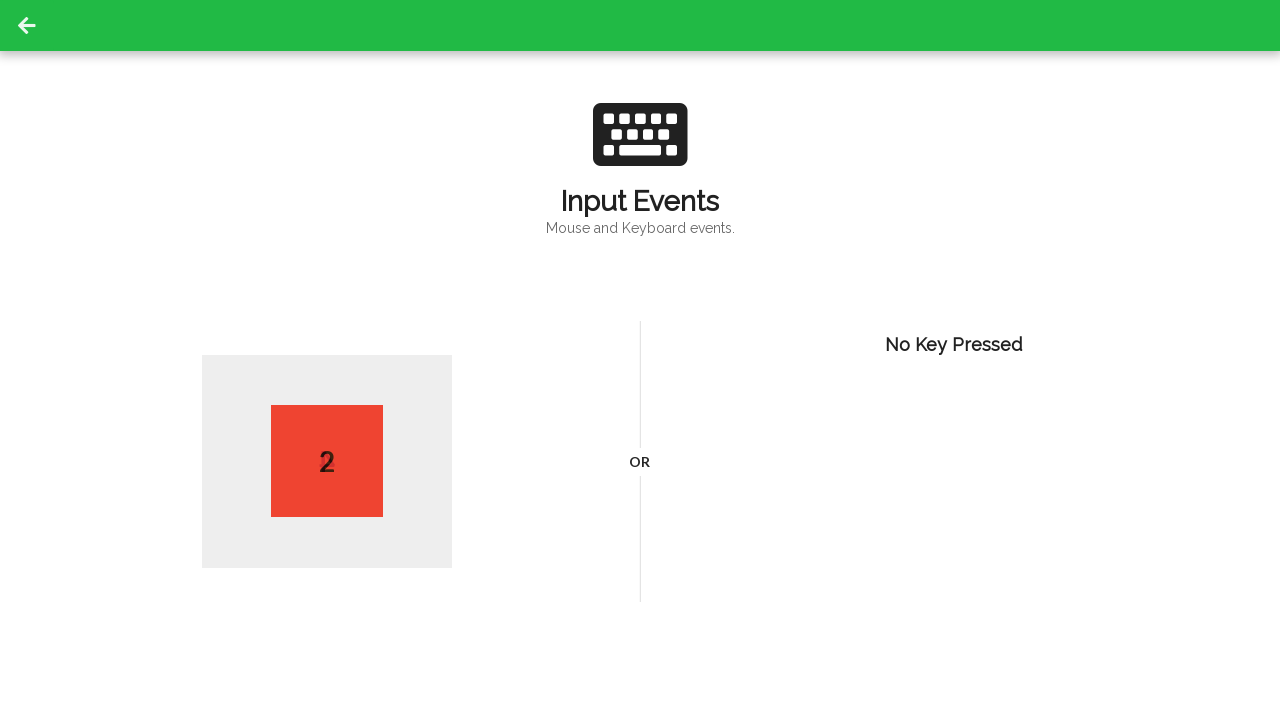

Performed double click on the page at (640, 360) on body
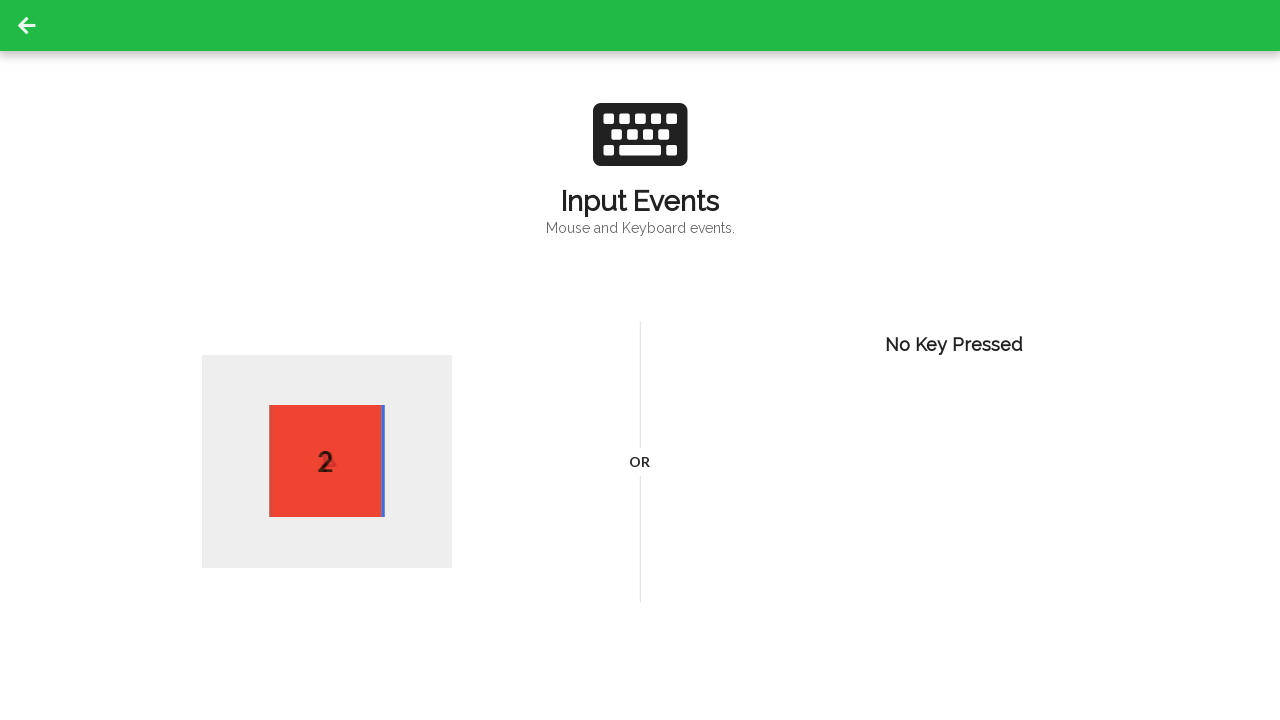

Waited 1 second for UI to update after double click
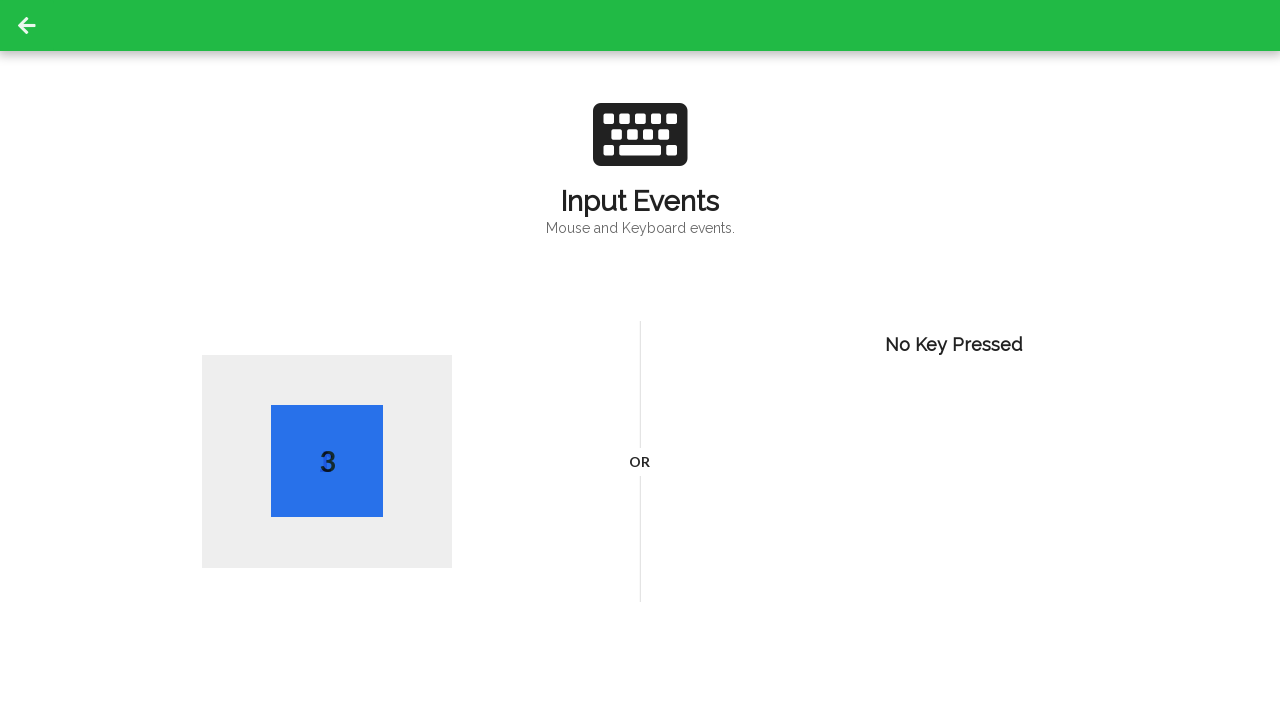

Retrieved active element text after double click: 3
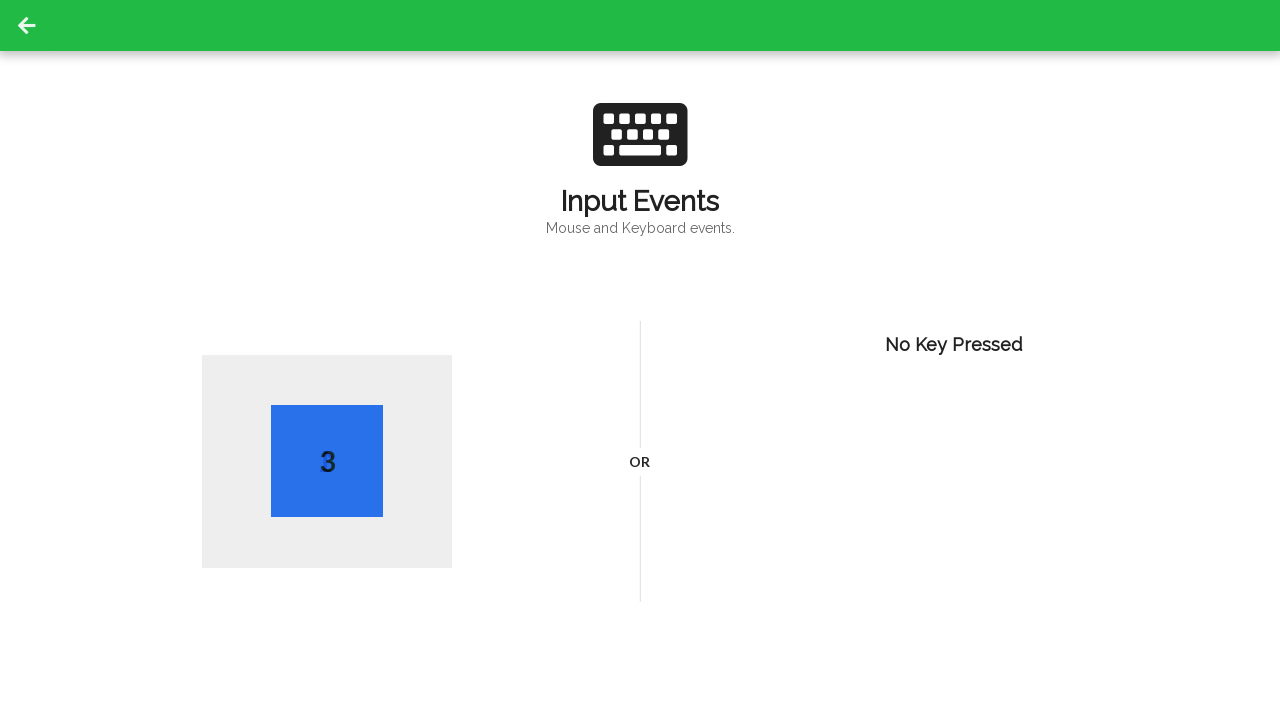

Performed right click (context click) on the page at (640, 360) on body
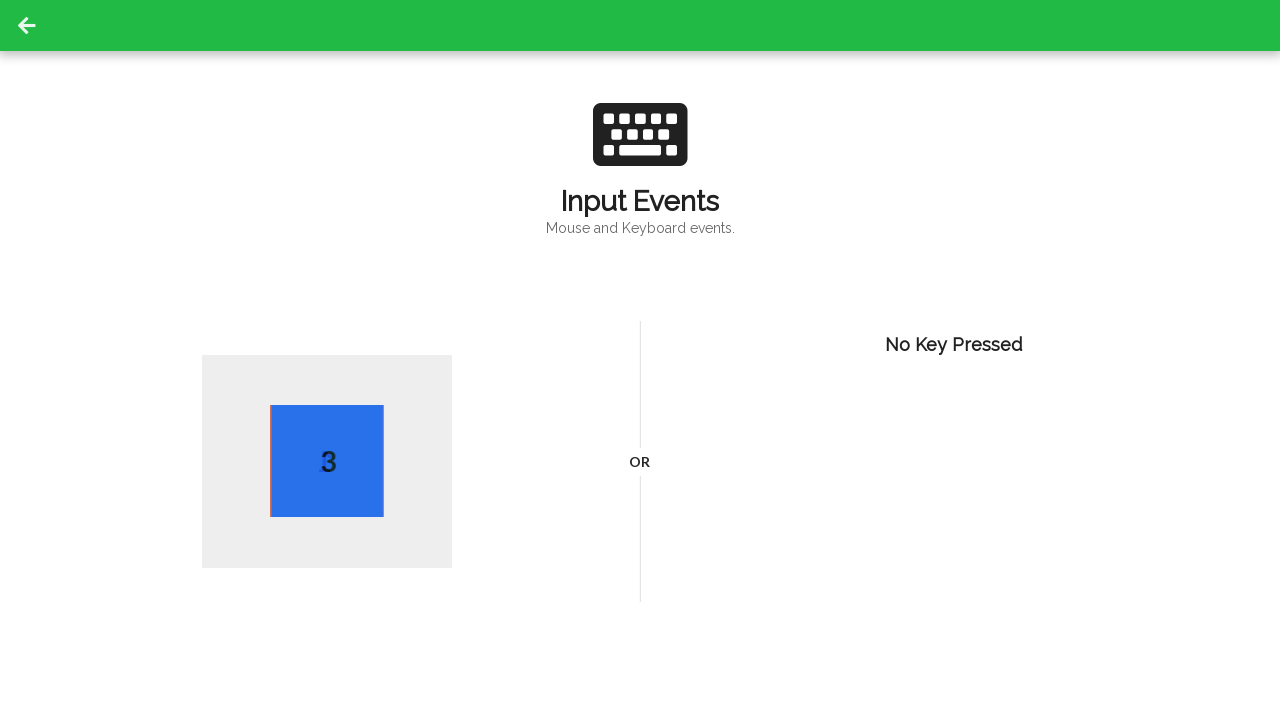

Waited 1 second for UI to update after context click
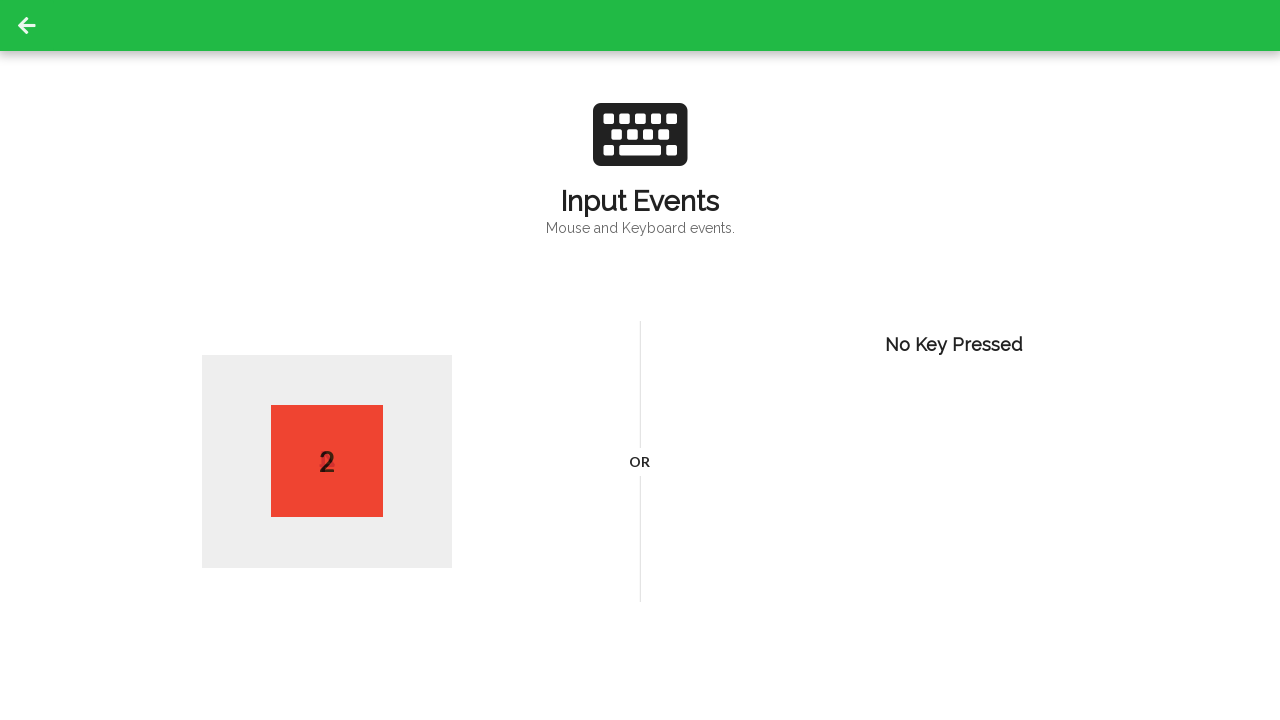

Retrieved active element text after context click: 2
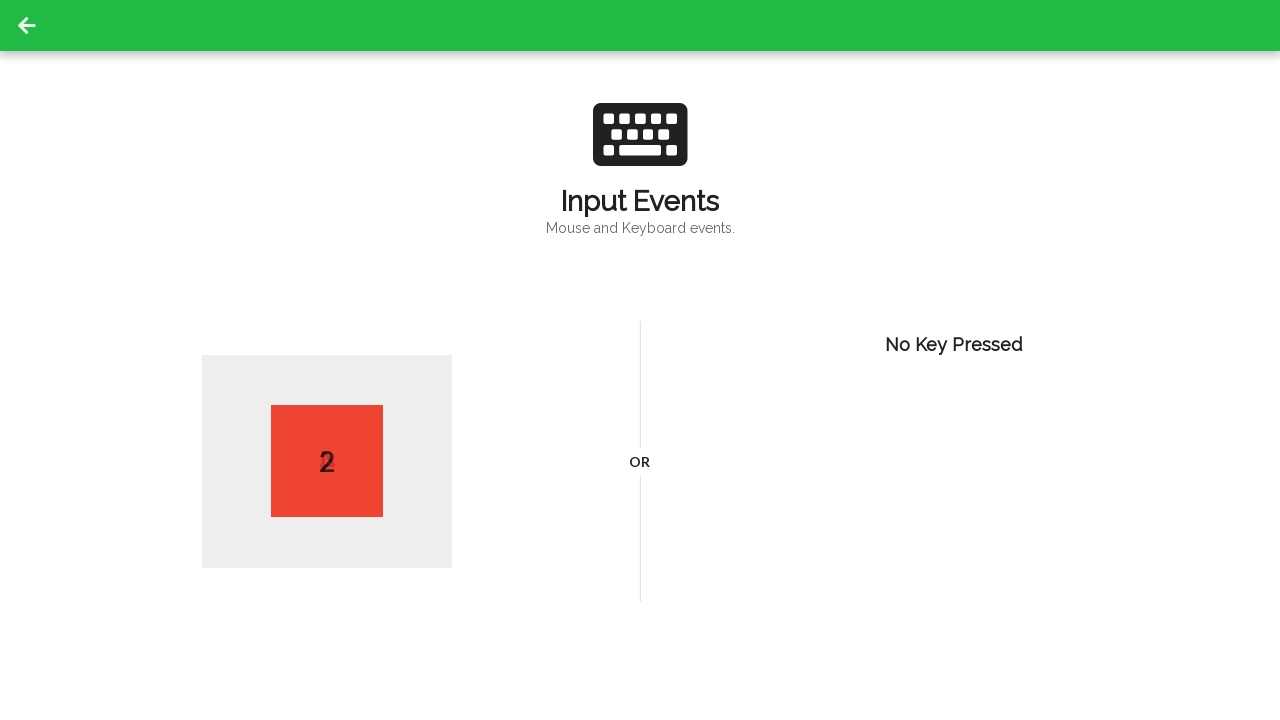

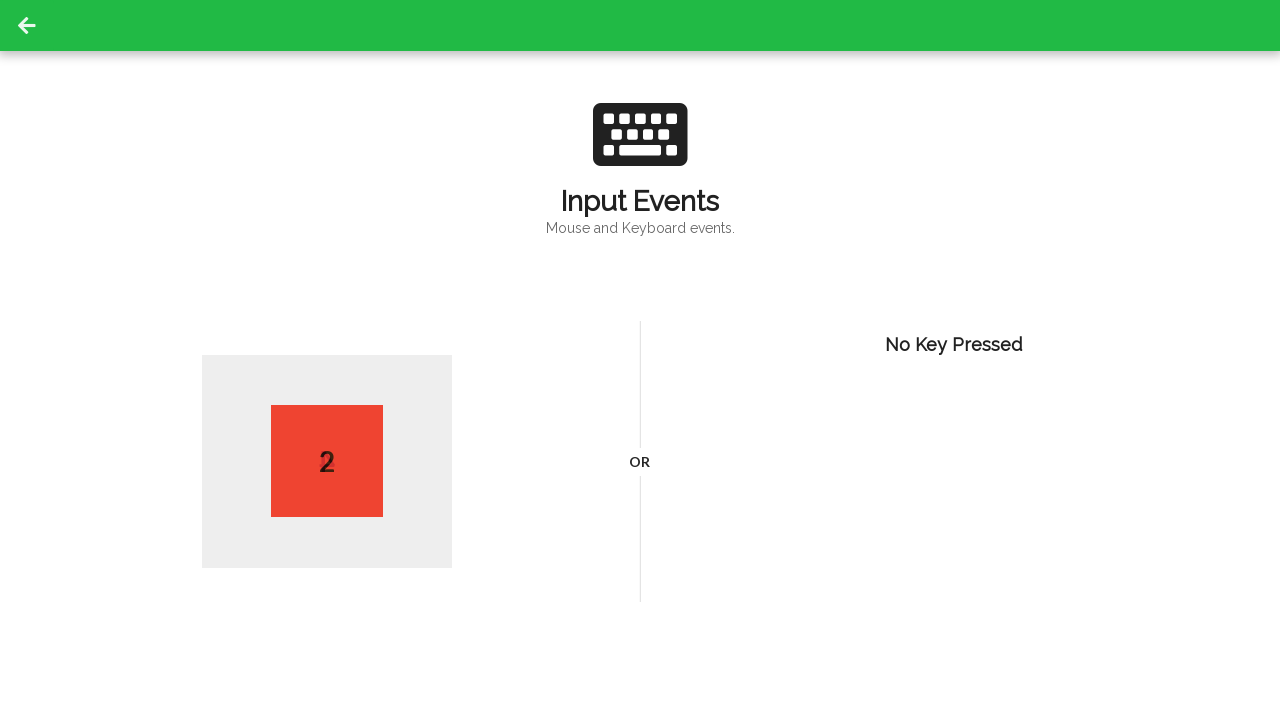